Tests mouse double-click functionality by switching to an iframe, filling a text field, and performing a double-click action on a button

Starting URL: https://www.w3schools.com/tags/tryit.asp?filename=tryhtml5_ev_ondblclick3

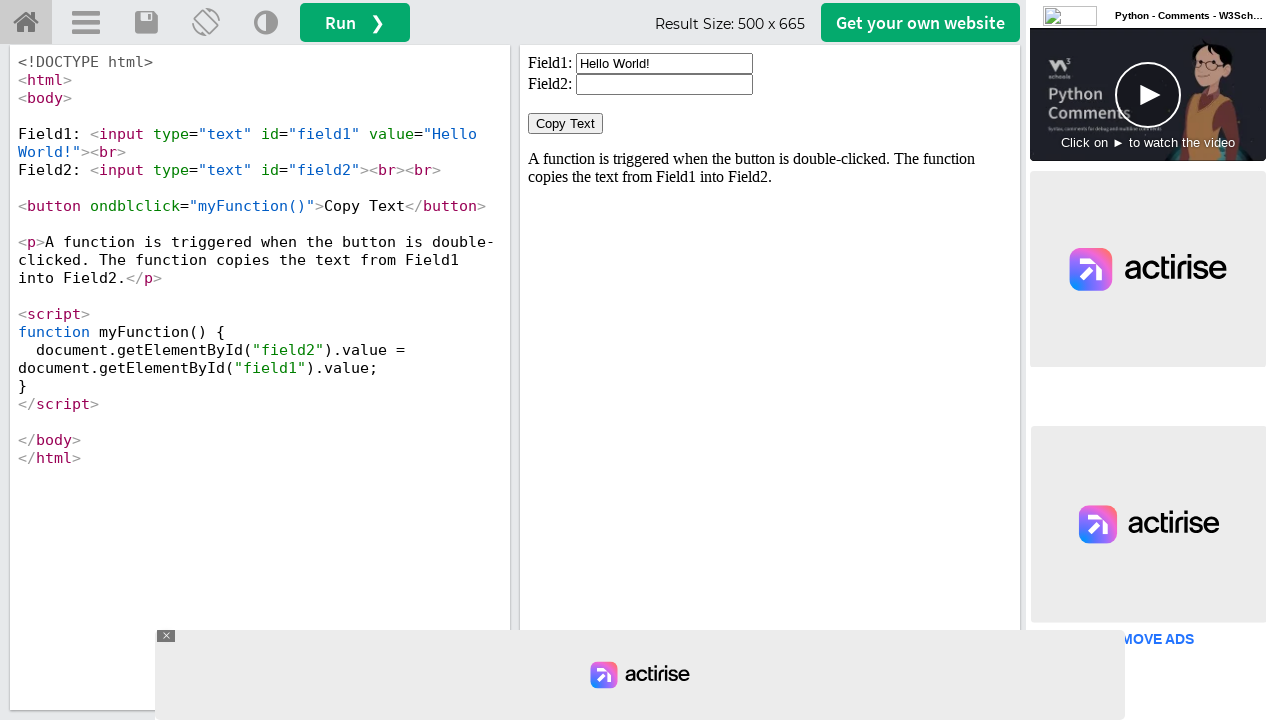

Located iframe with ID 'iframeResult'
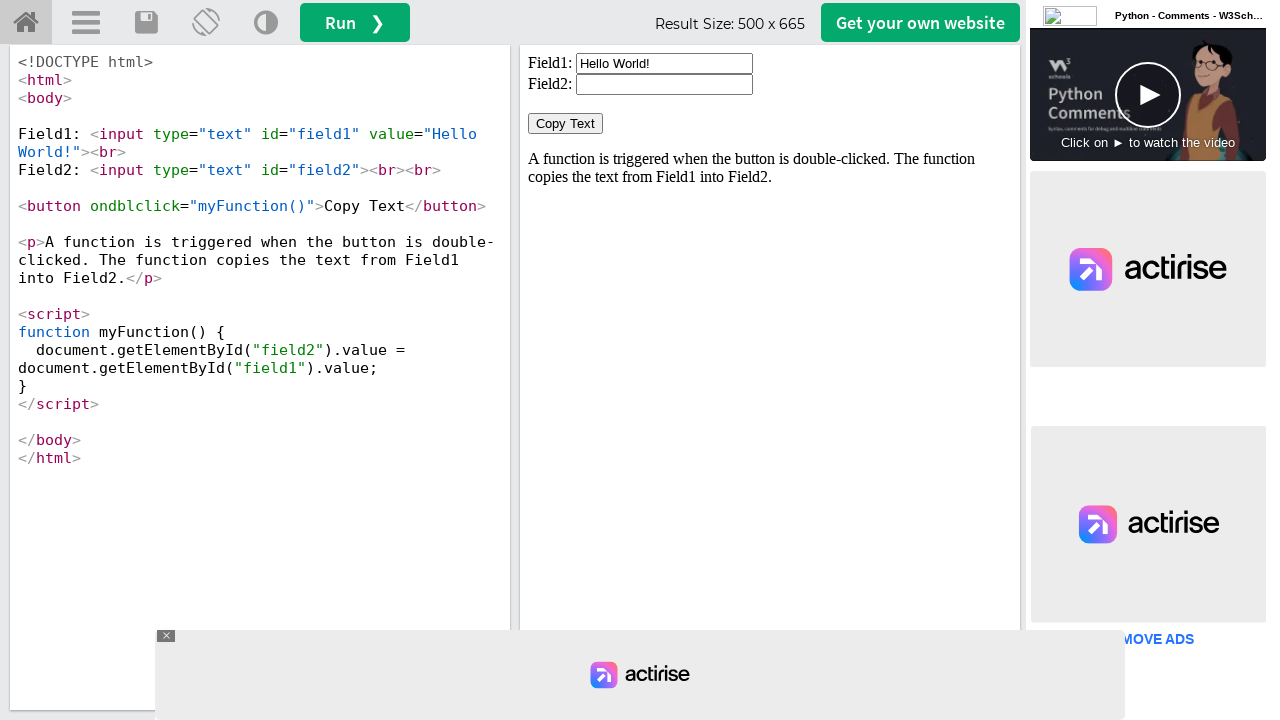

Cleared text field with ID 'field1' on #iframeResult >> internal:control=enter-frame >> #field1
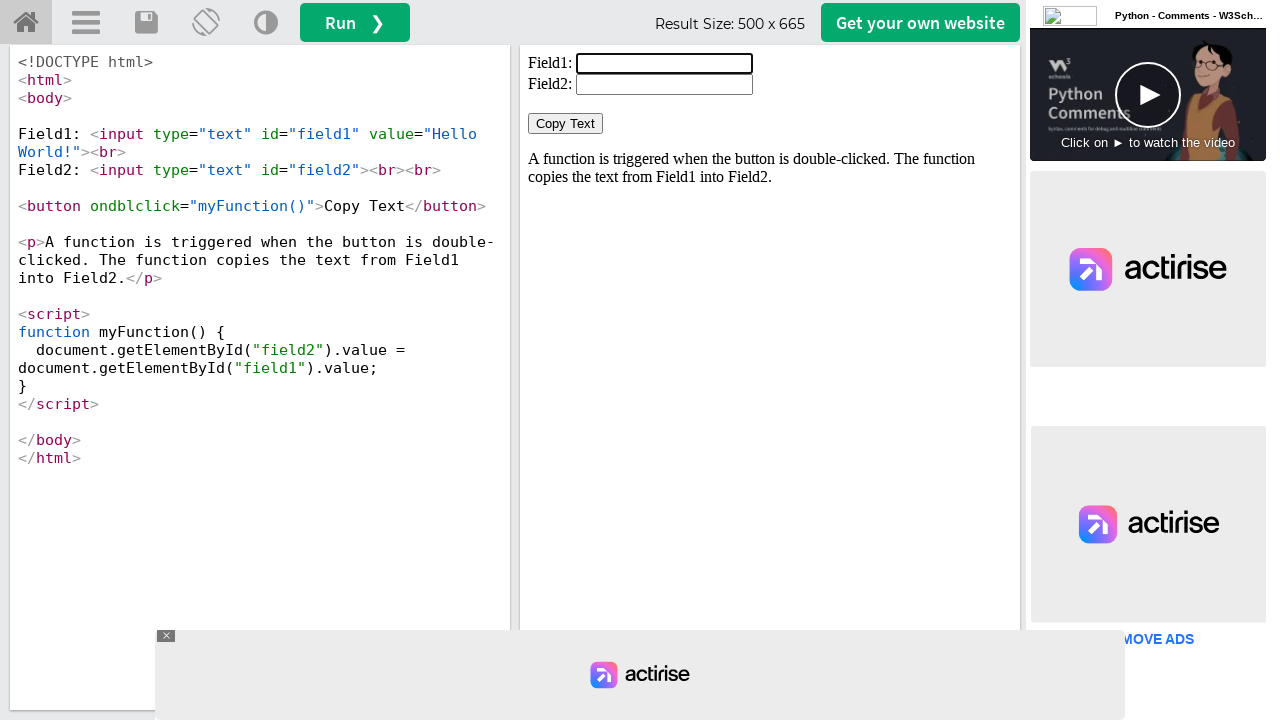

Filled text field with 'Welcome to Selenium' on #iframeResult >> internal:control=enter-frame >> #field1
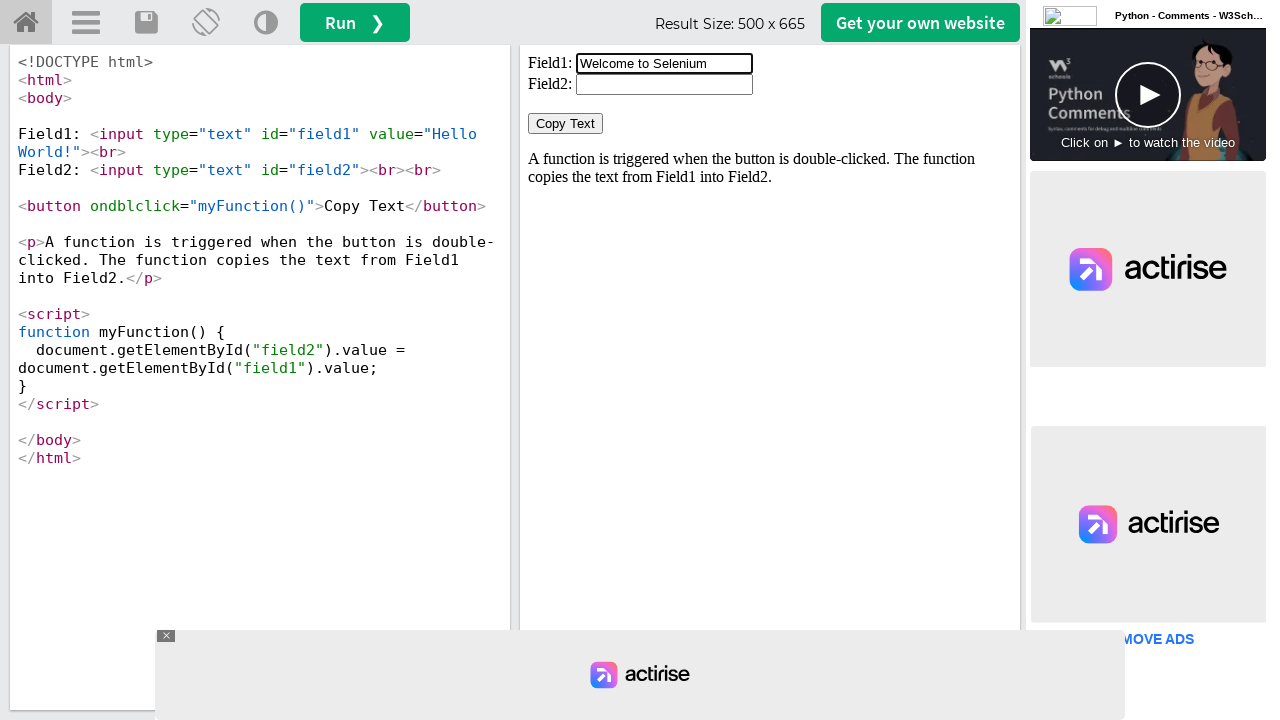

Double-clicked button with ondblclick='myFunction()' event handler at (566, 124) on #iframeResult >> internal:control=enter-frame >> button[ondblclick='myFunction()
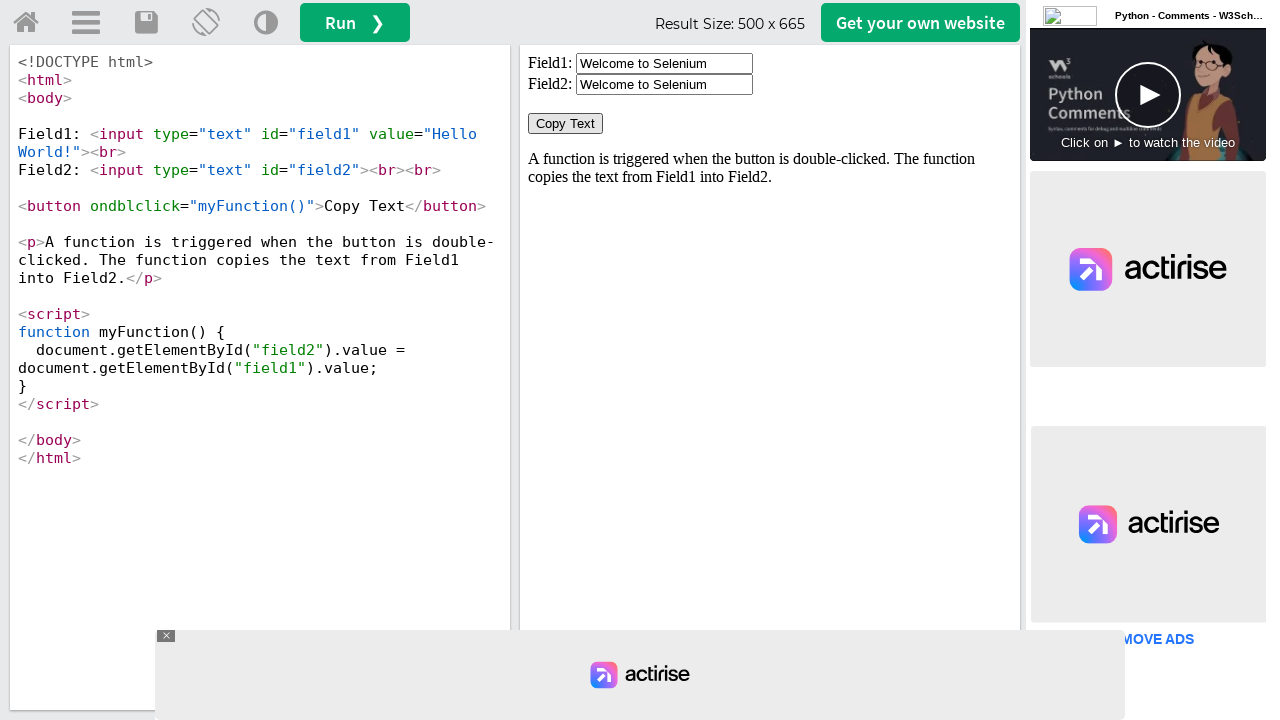

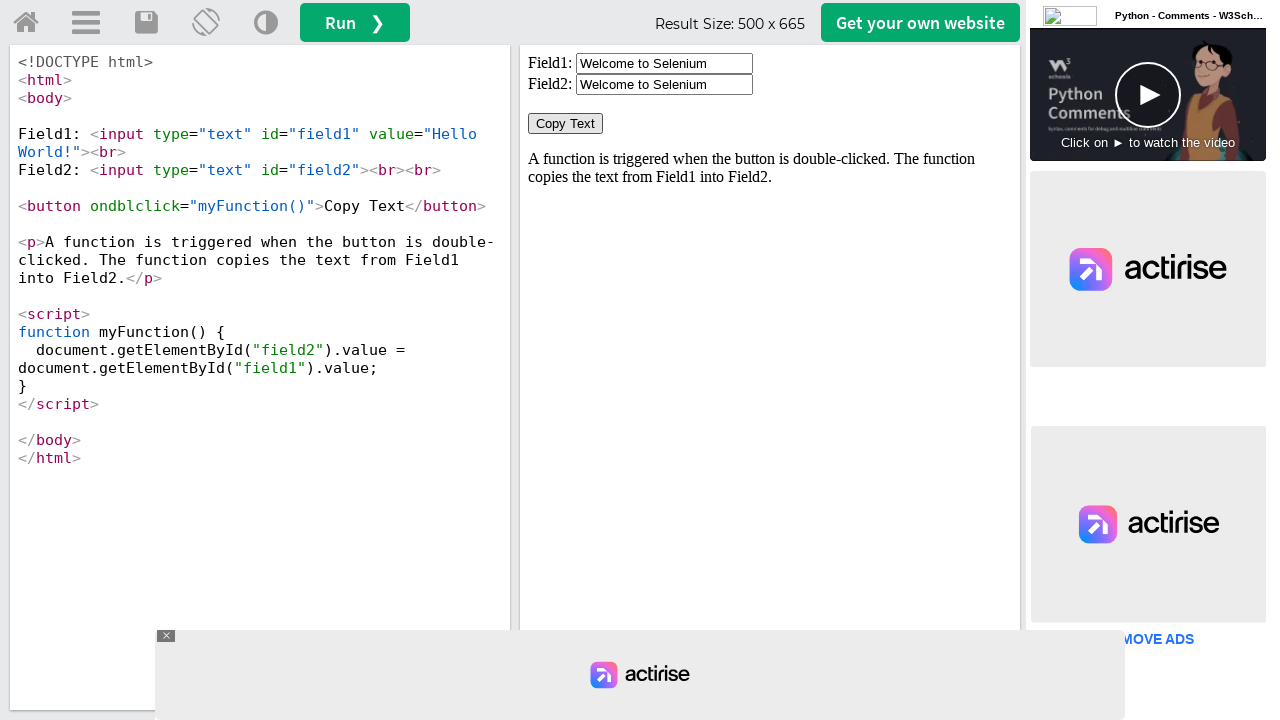